Navigates to a training website and performs hover actions over course menu items to reveal submenus

Starting URL: http://greenstech.in/selenium-course-content.html

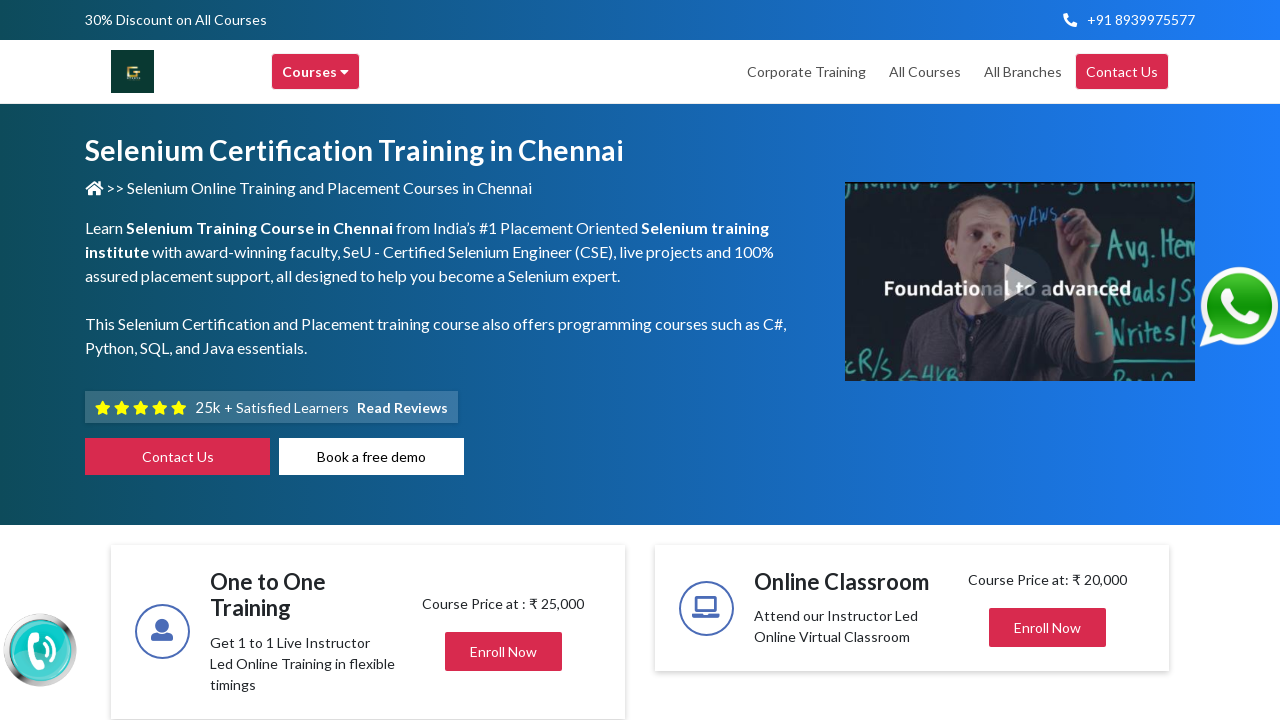

Waited for page to load
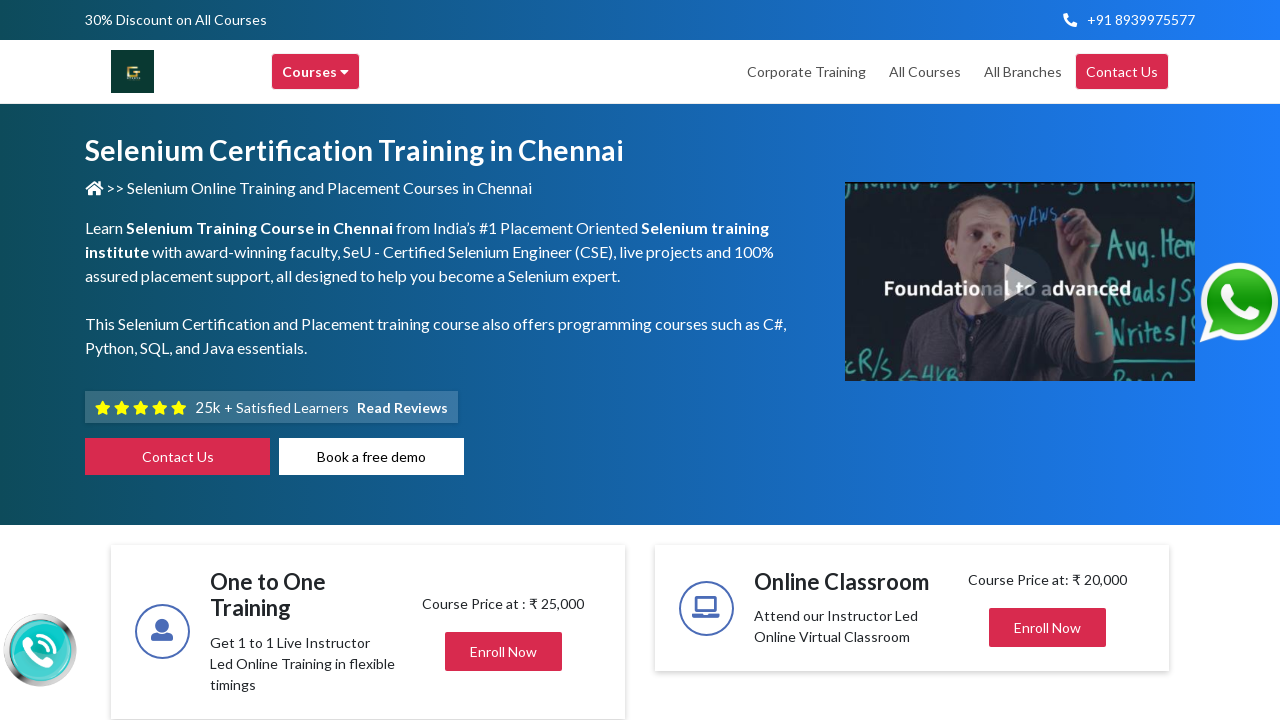

Hovered over main course menu (.header-browse-greens) at (316, 72) on .header-browse-greens
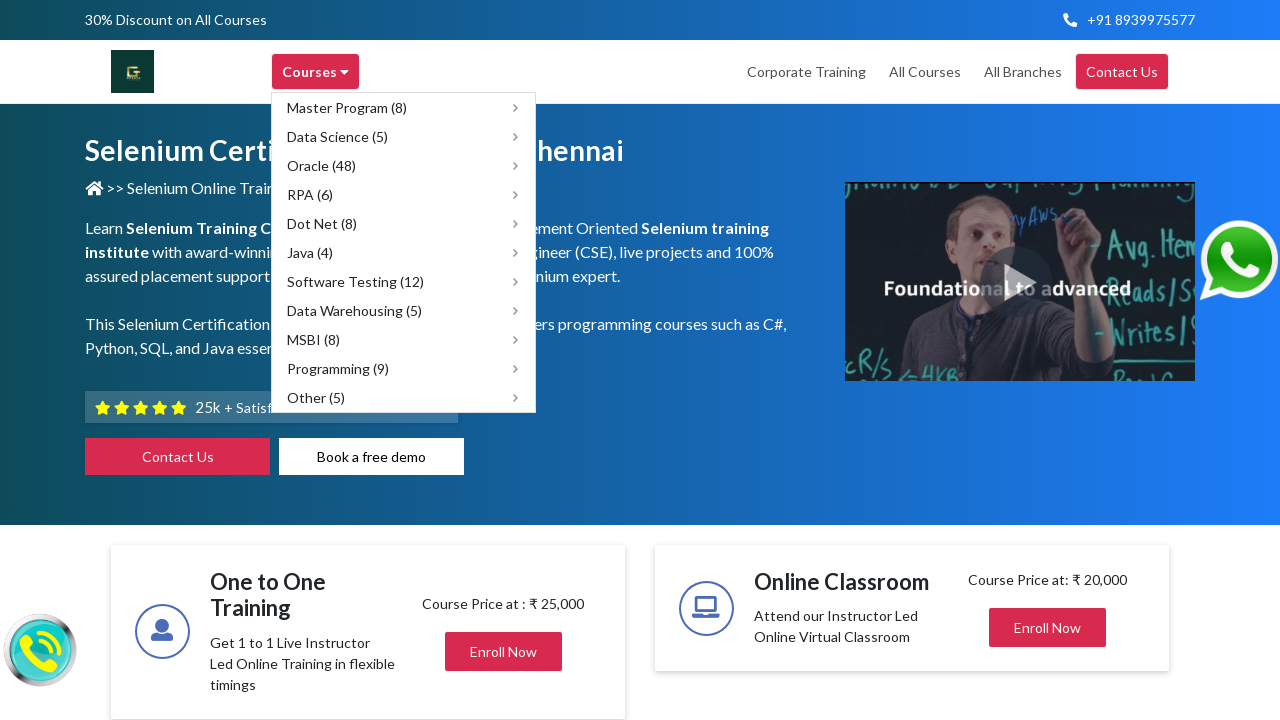

Waited for submenu to appear
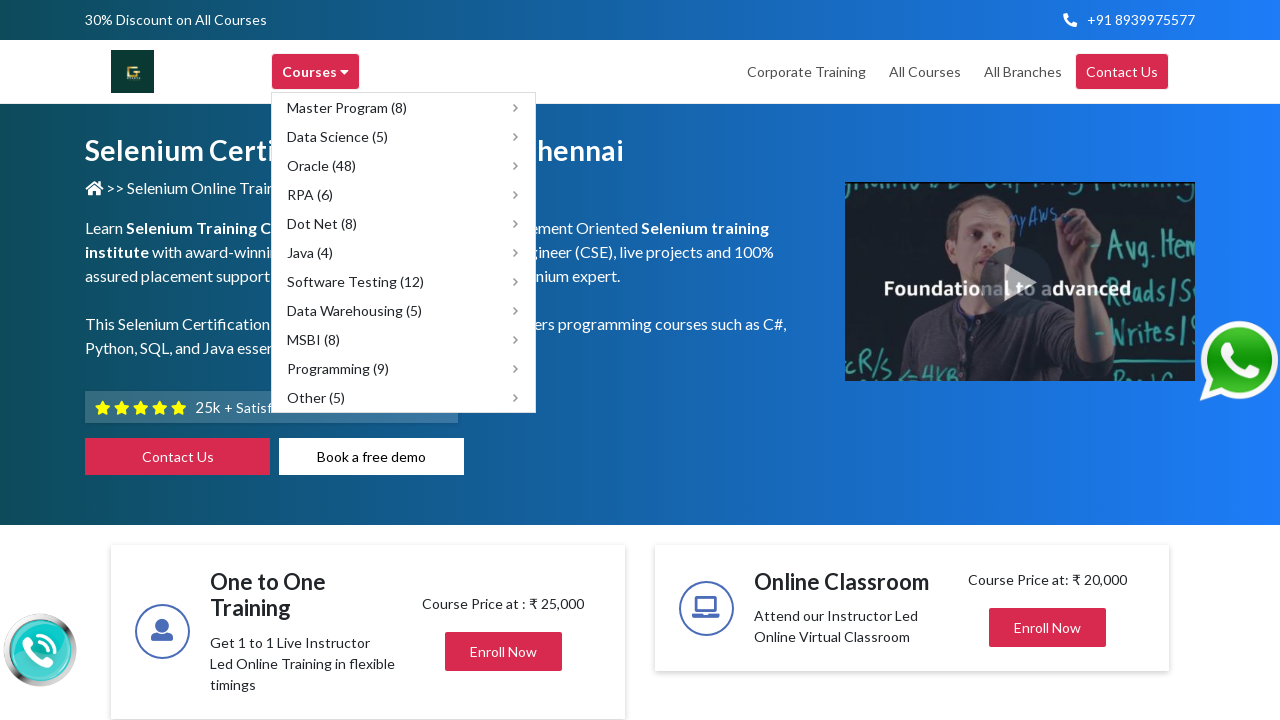

Hovered over 'Data Warehousing (5)' submenu item at (354, 310) on xpath=//span[text()='Data Warehousing (5)']
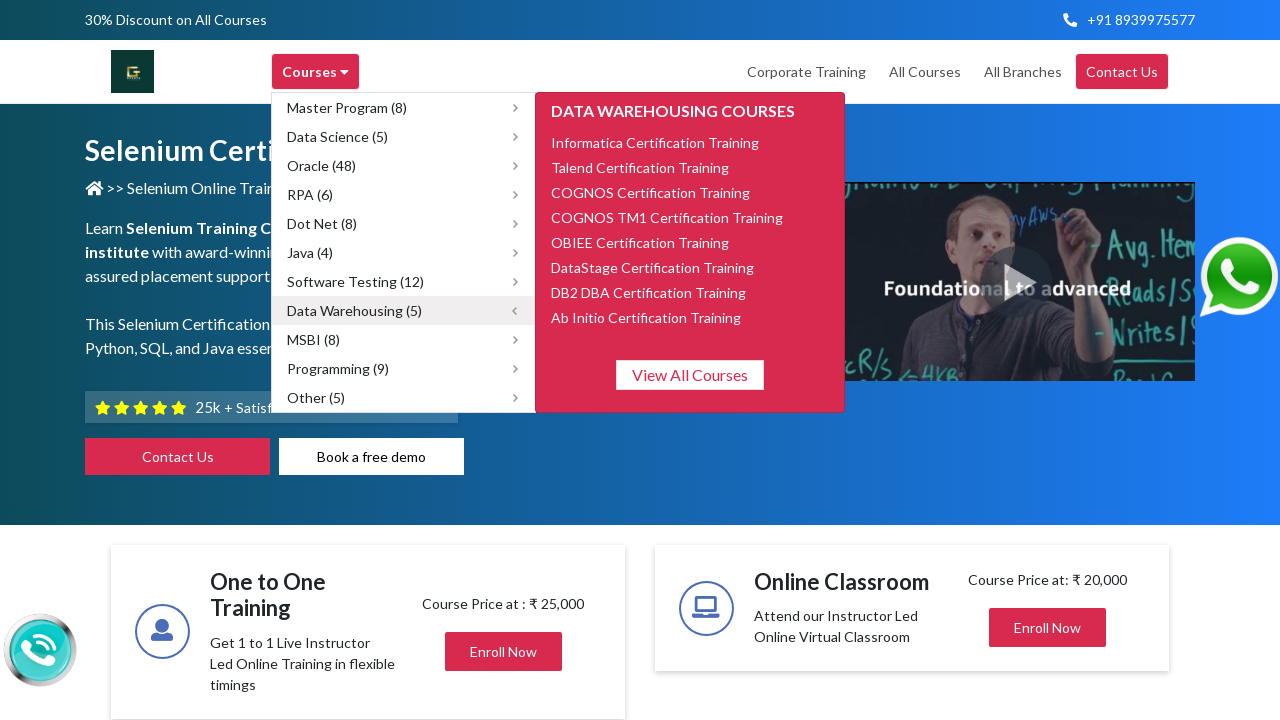

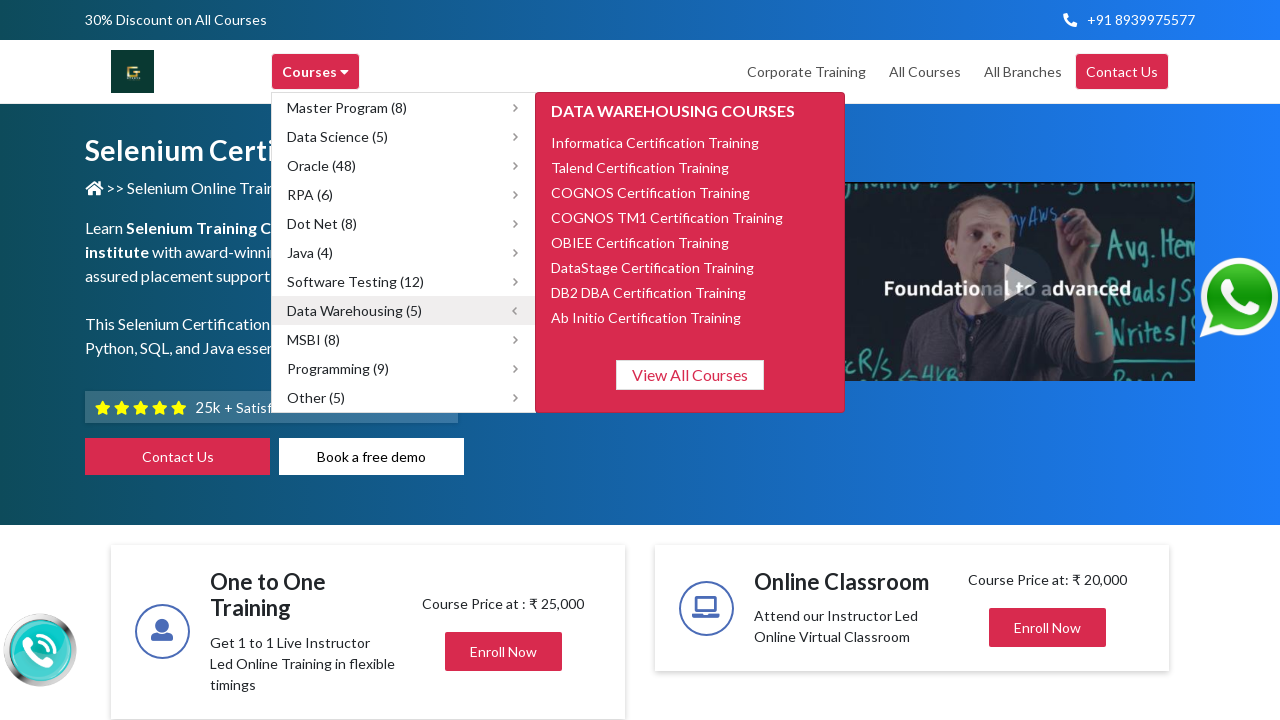